Tests that clicking Browse Languages menu shows the default header "Category A".

Starting URL: https://www.99-bottles-of-beer.net/

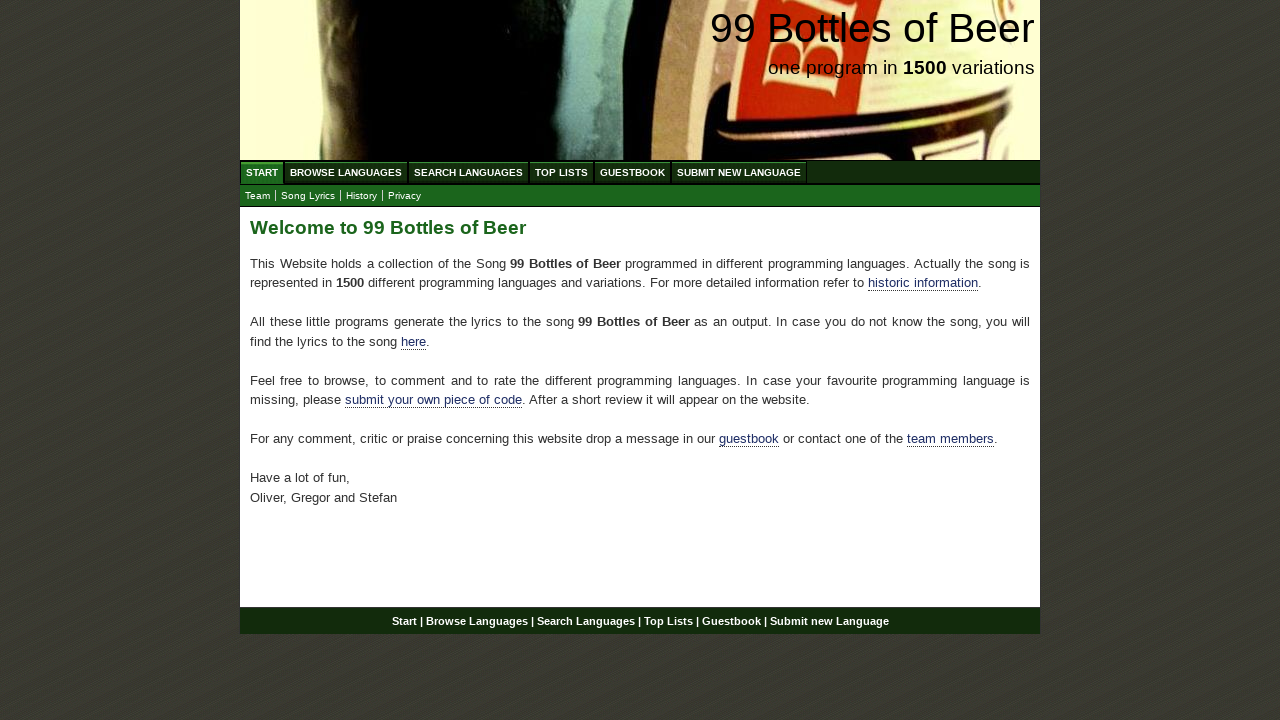

Clicked Browse Languages menu at (346, 172) on xpath=//ul[@id='menu']//a[@href='/abc.html']
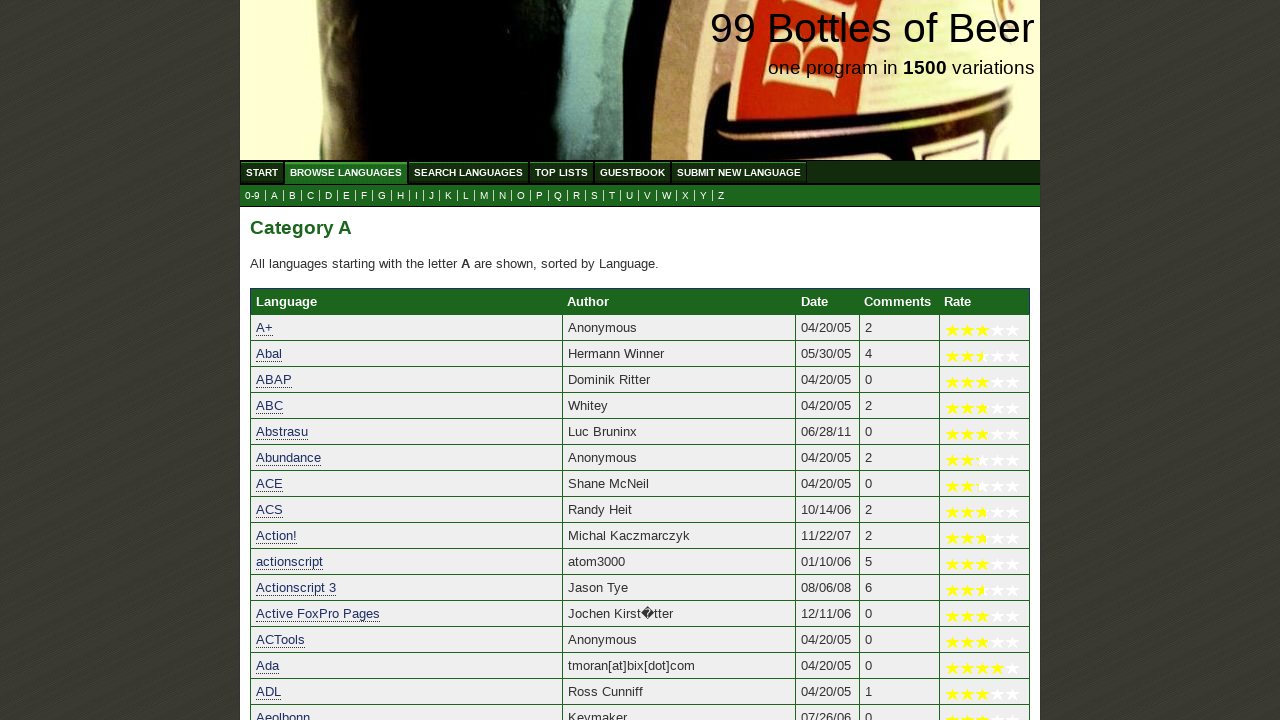

Verified default header 'Category A' is displayed
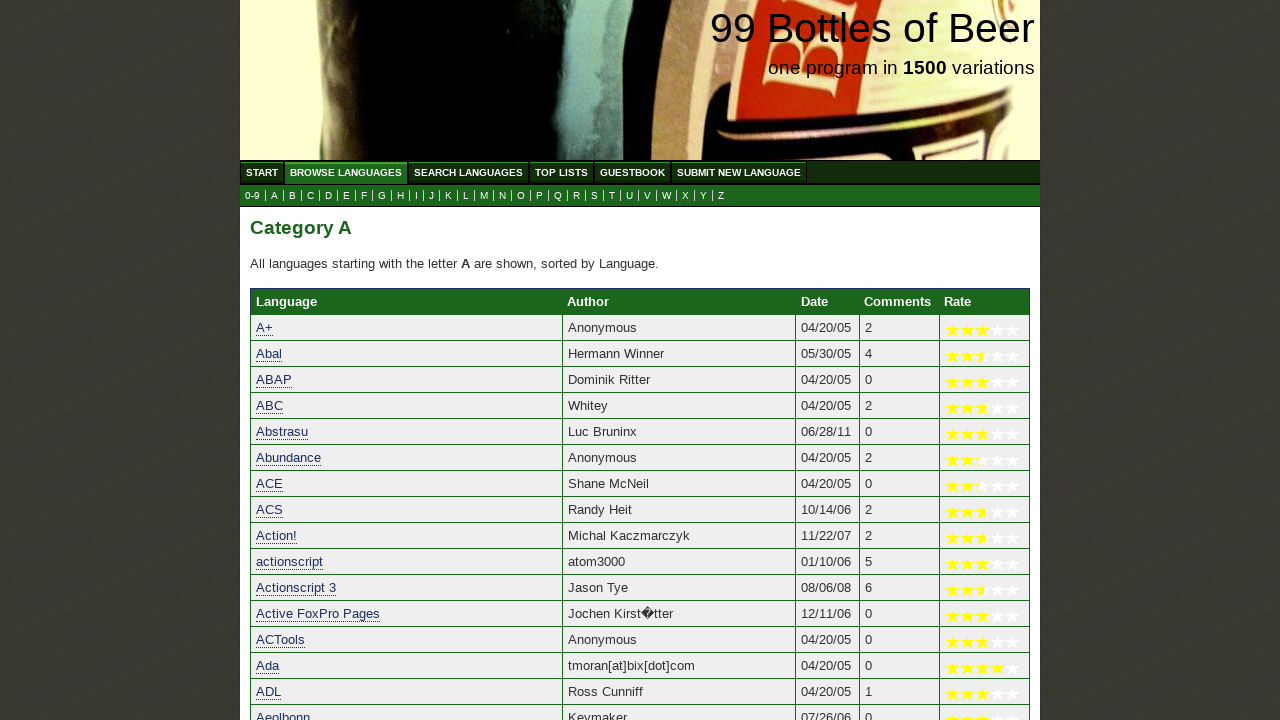

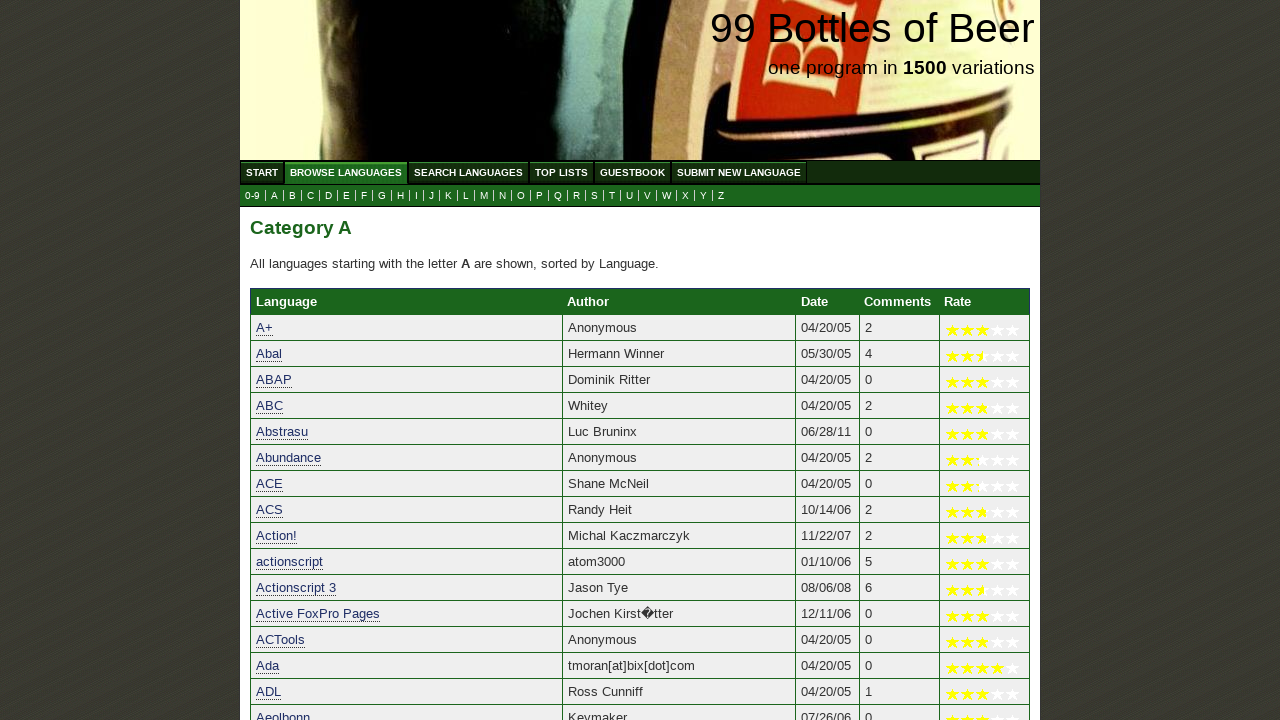